Tests the Add/Remove Elements functionality by clicking the Add Element button three times, verifying three delete buttons appear, then removing one and verifying two remain.

Starting URL: https://the-internet.herokuapp.com/

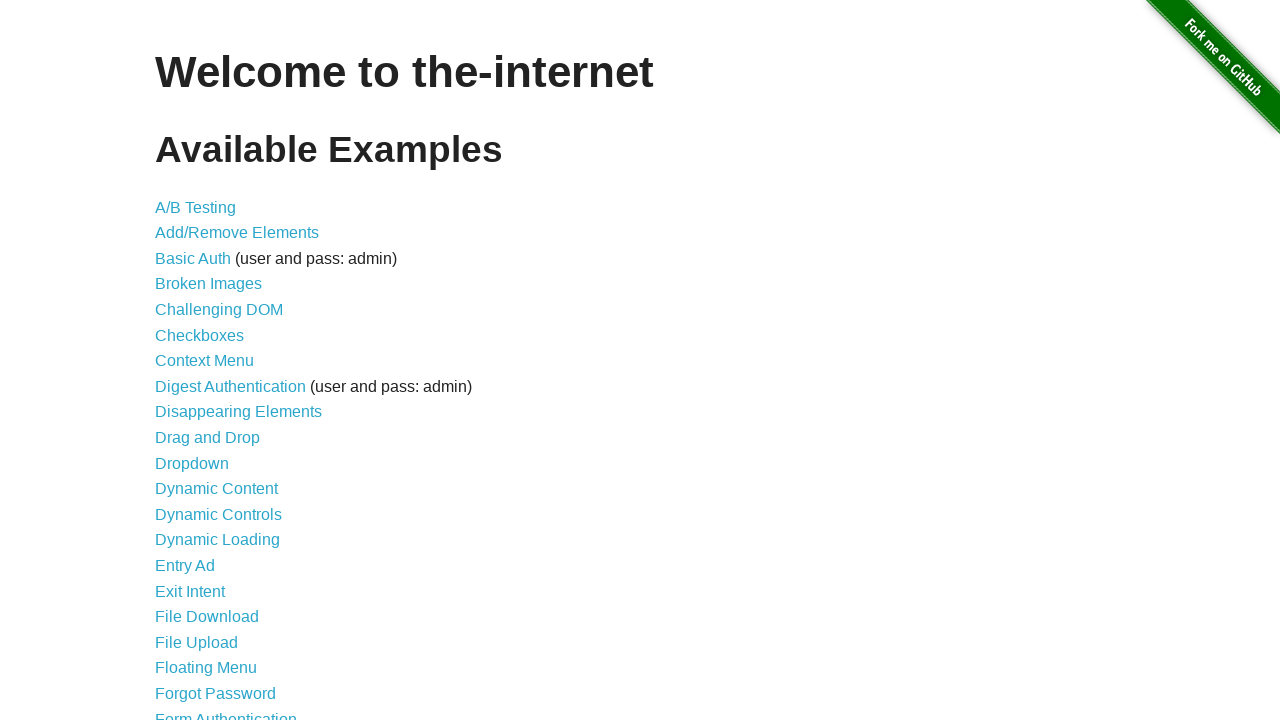

Clicked on Add/Remove Elements link at (237, 233) on text=Add/Remove Elements
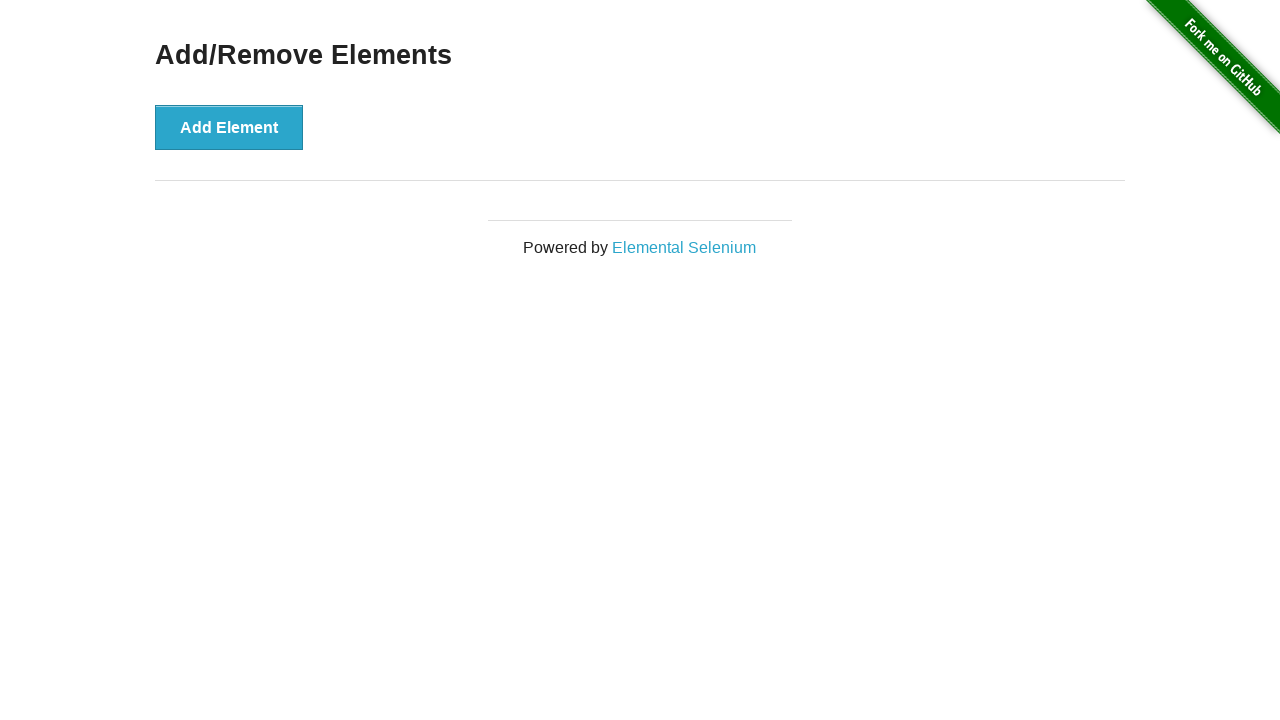

Clicked Add Element button (iteration 1 of 3) at (229, 127) on button >> internal:has-text="Add Element"i
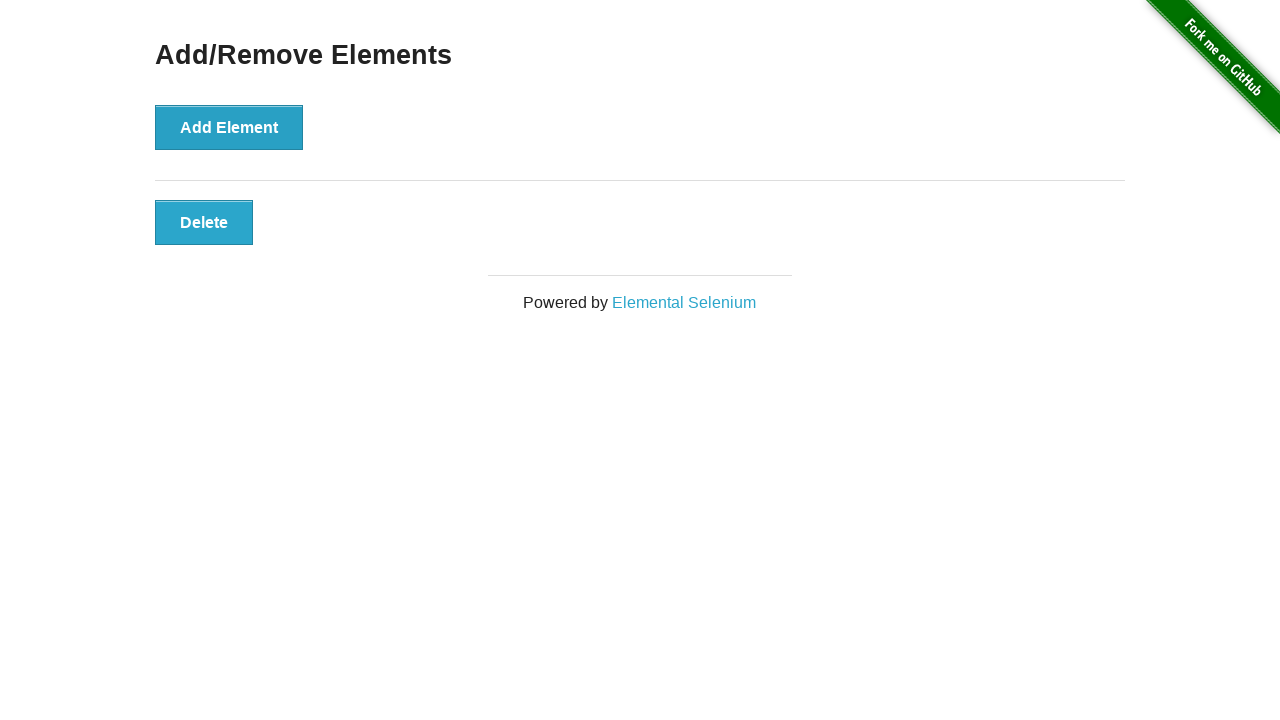

Waited 500ms after clicking Add Element
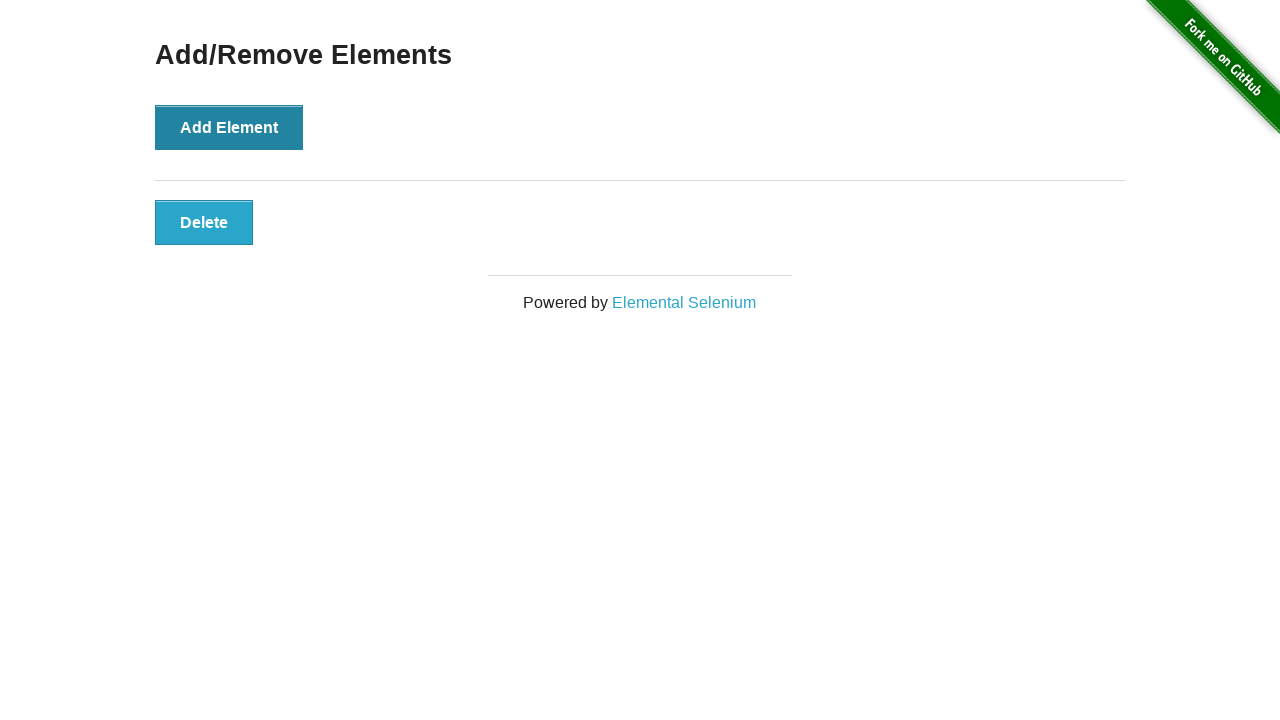

Clicked Add Element button (iteration 2 of 3) at (229, 127) on button >> internal:has-text="Add Element"i
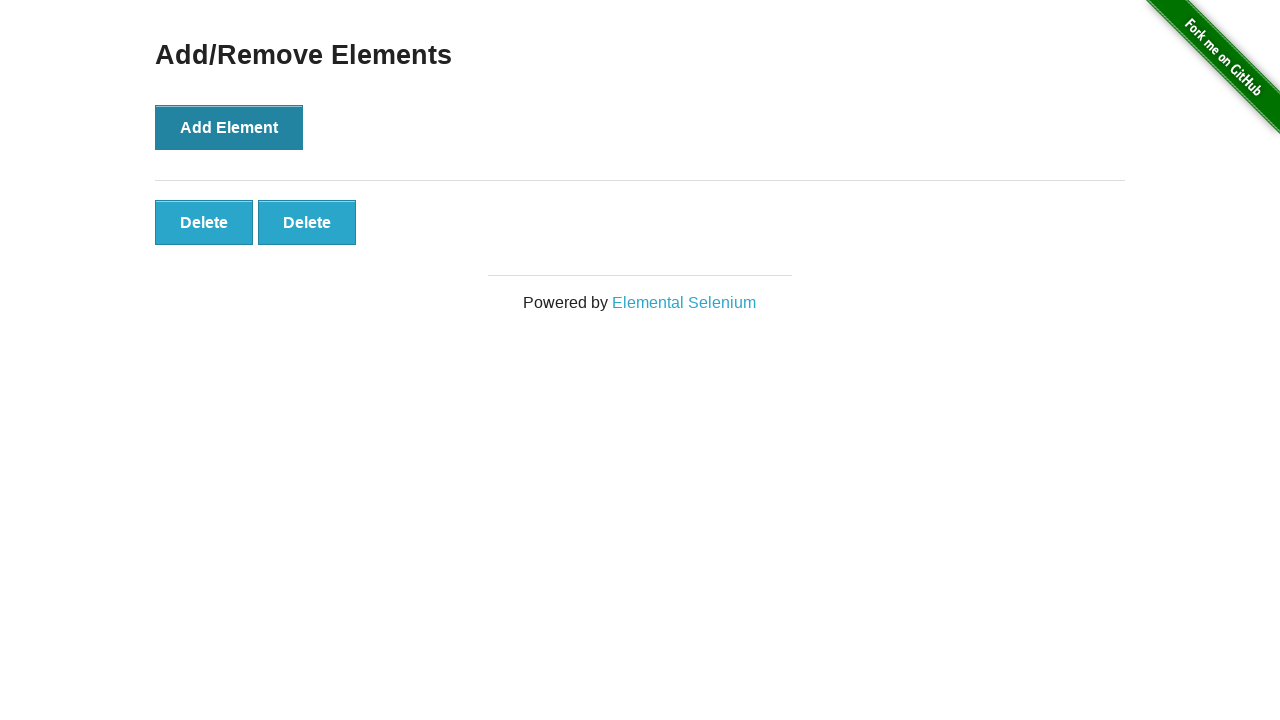

Waited 500ms after clicking Add Element
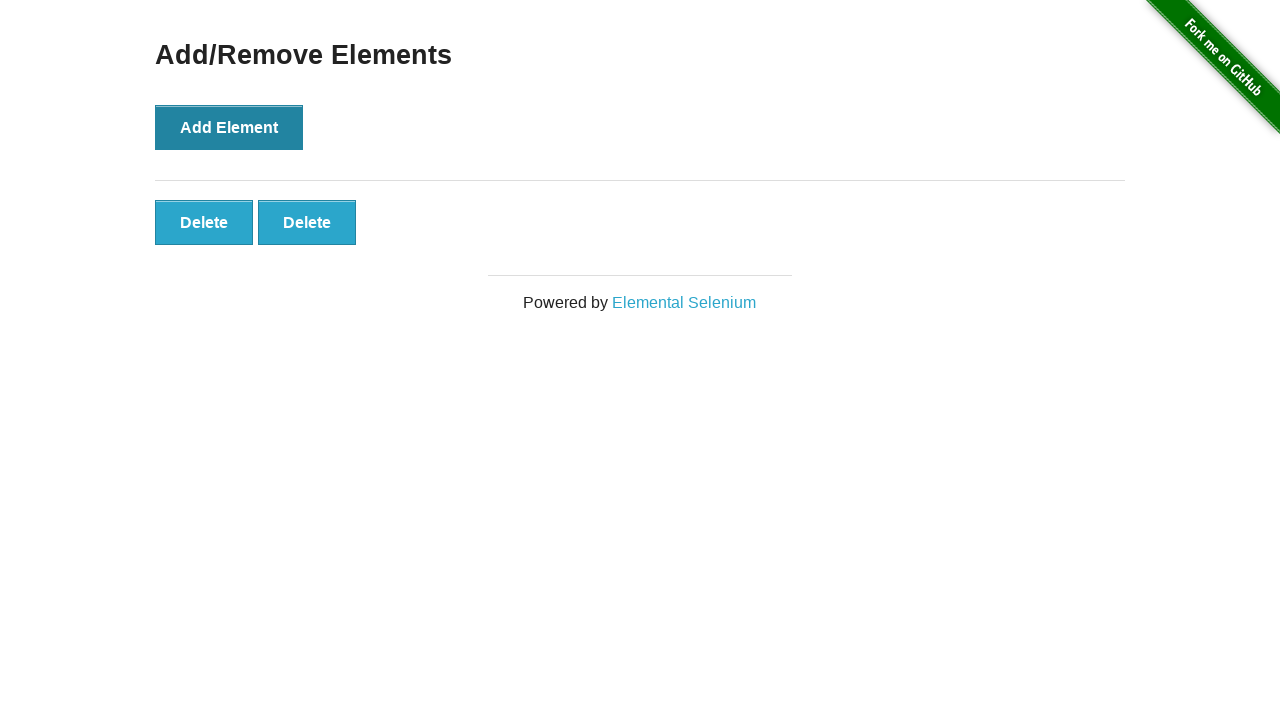

Clicked Add Element button (iteration 3 of 3) at (229, 127) on button >> internal:has-text="Add Element"i
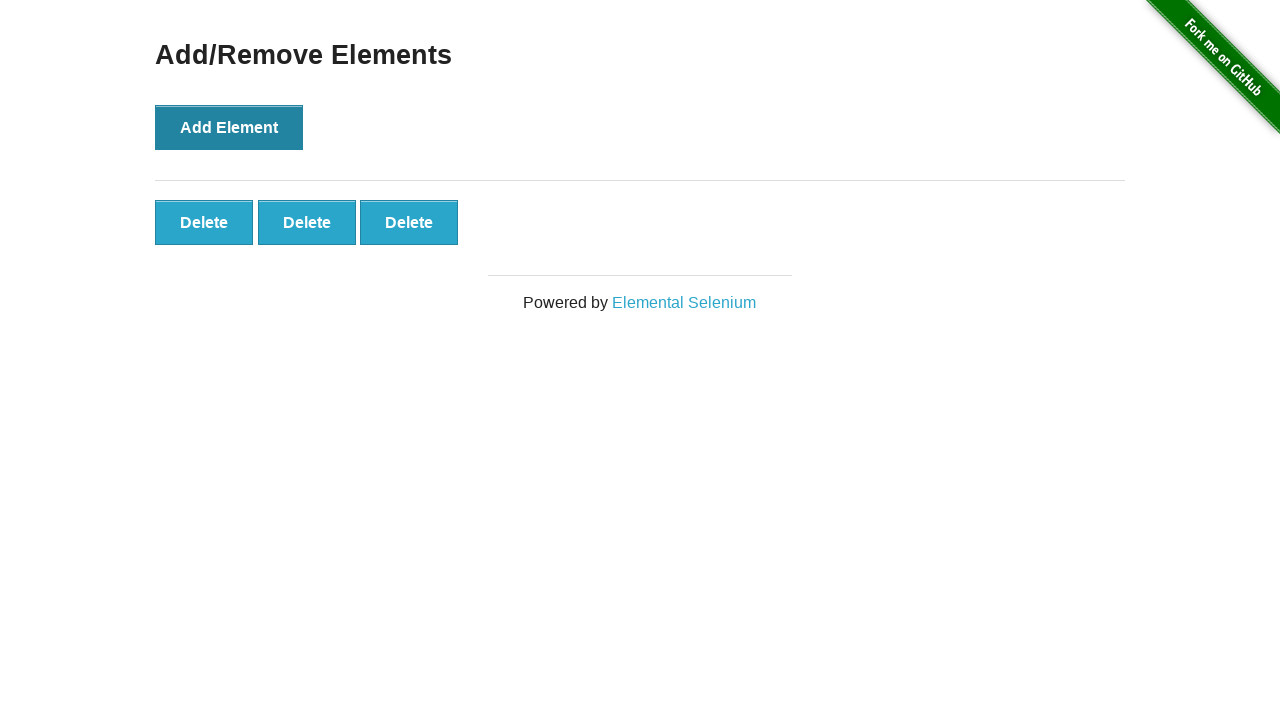

Waited 500ms after clicking Add Element
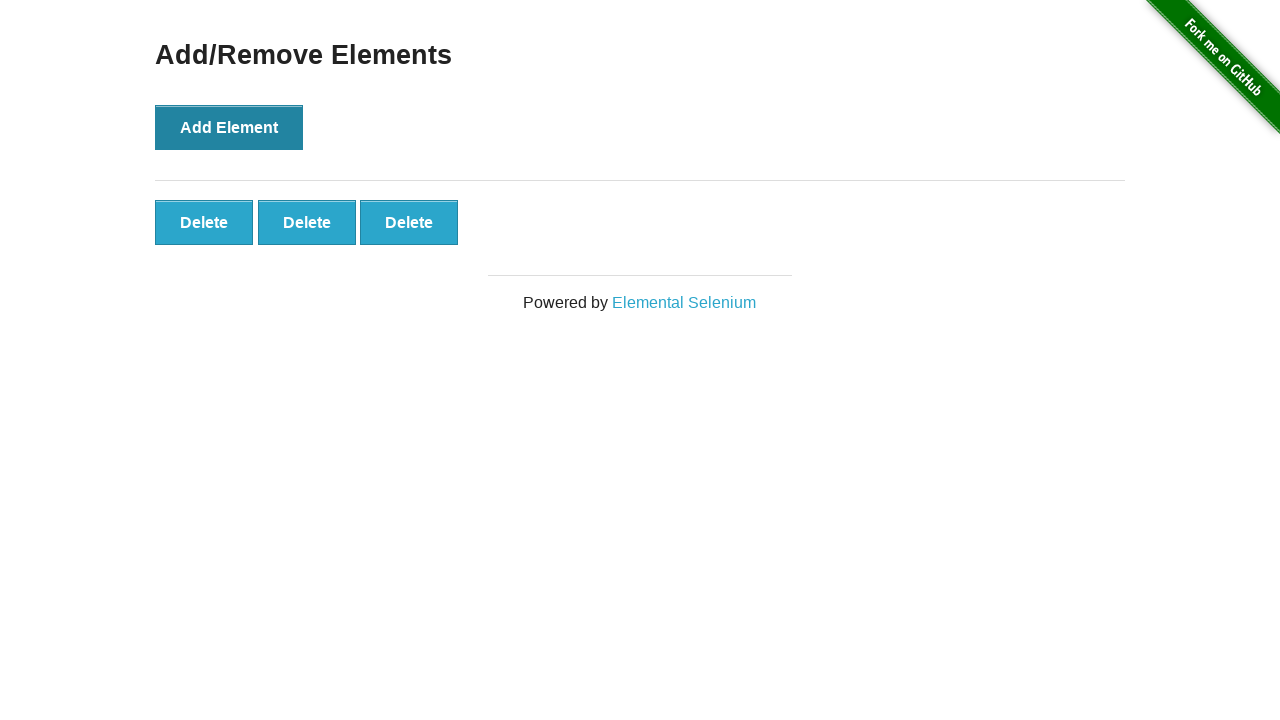

Verified that 3 delete buttons exist
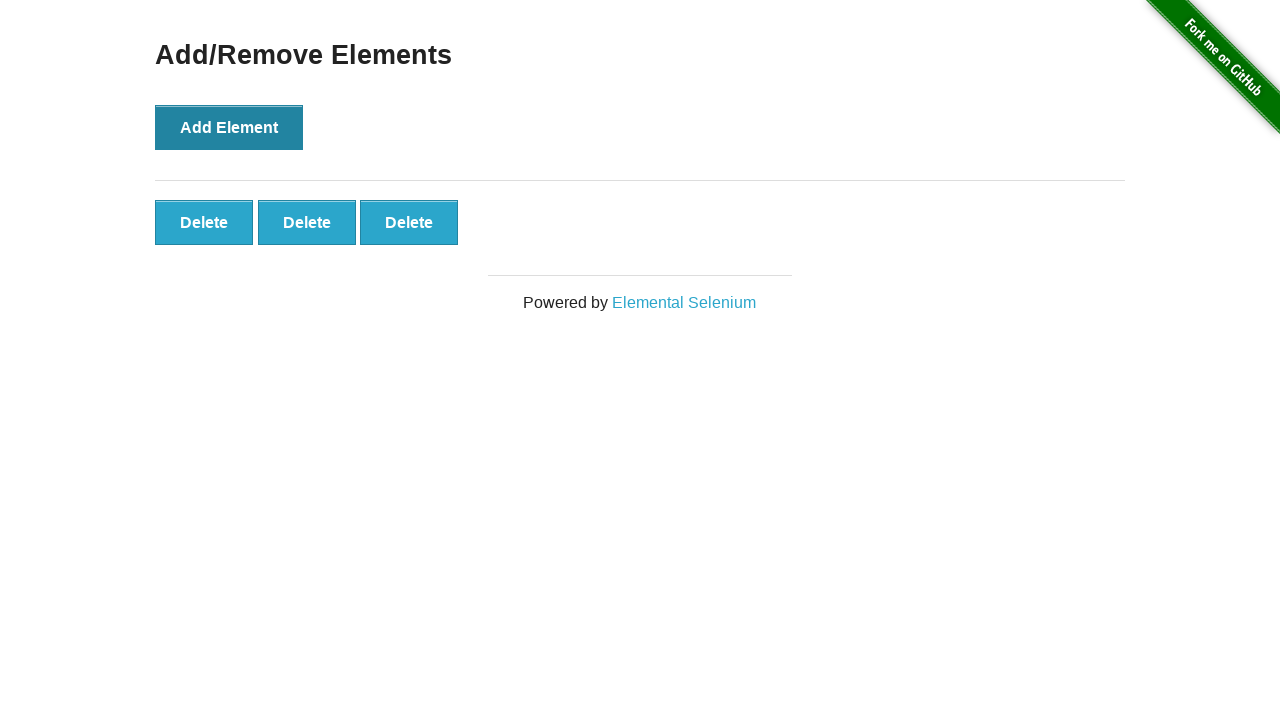

Clicked the first delete button at (204, 222) on button.added-manually >> nth=0
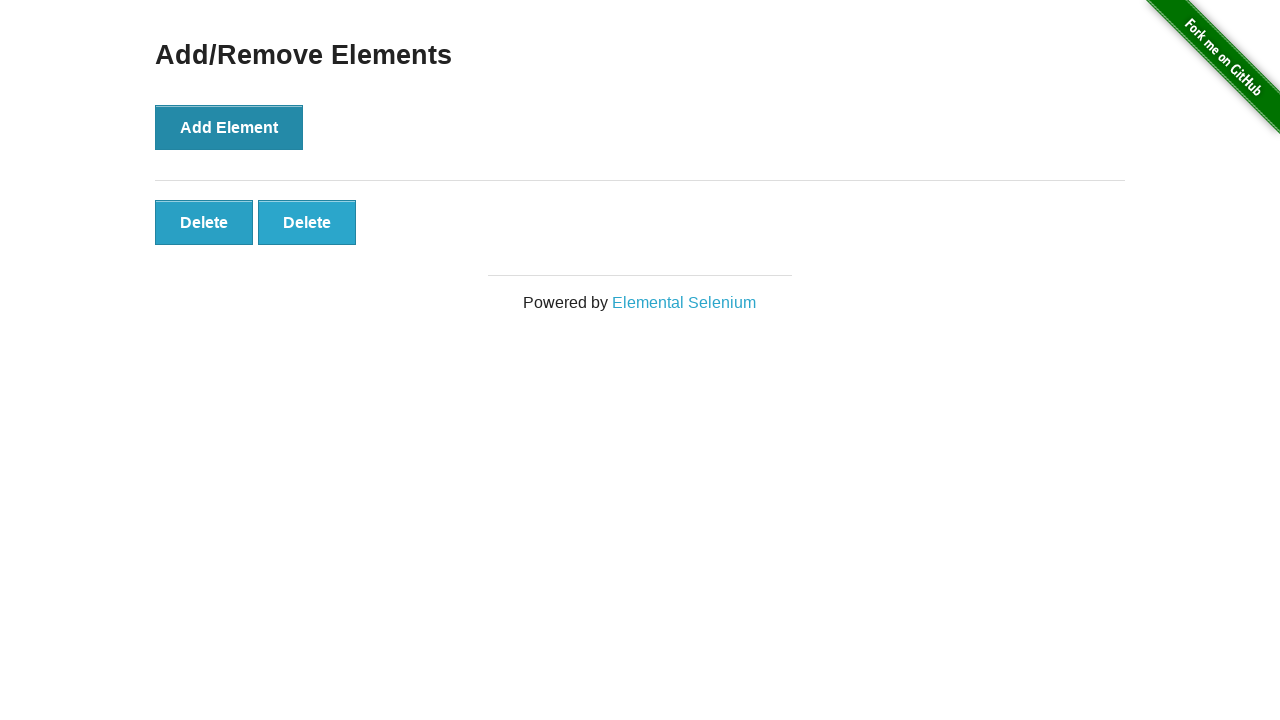

Waited 500ms after clicking delete button
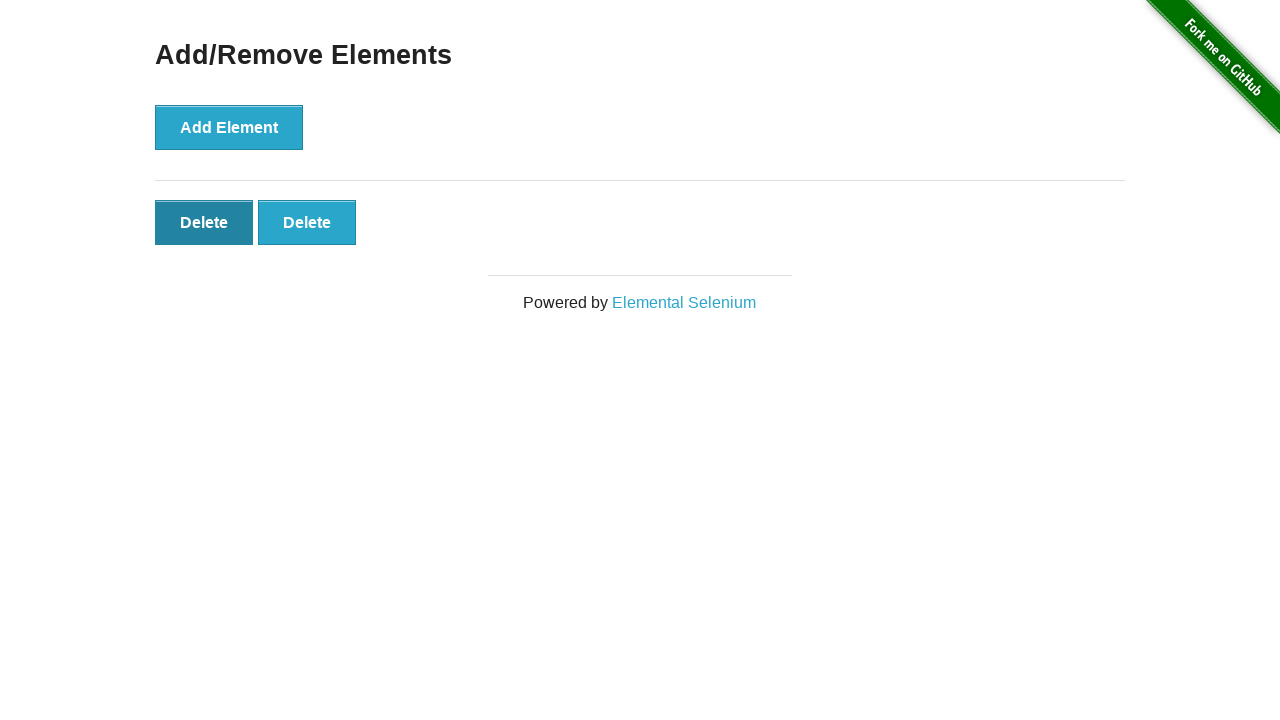

Verified that 2 delete buttons remain after deletion
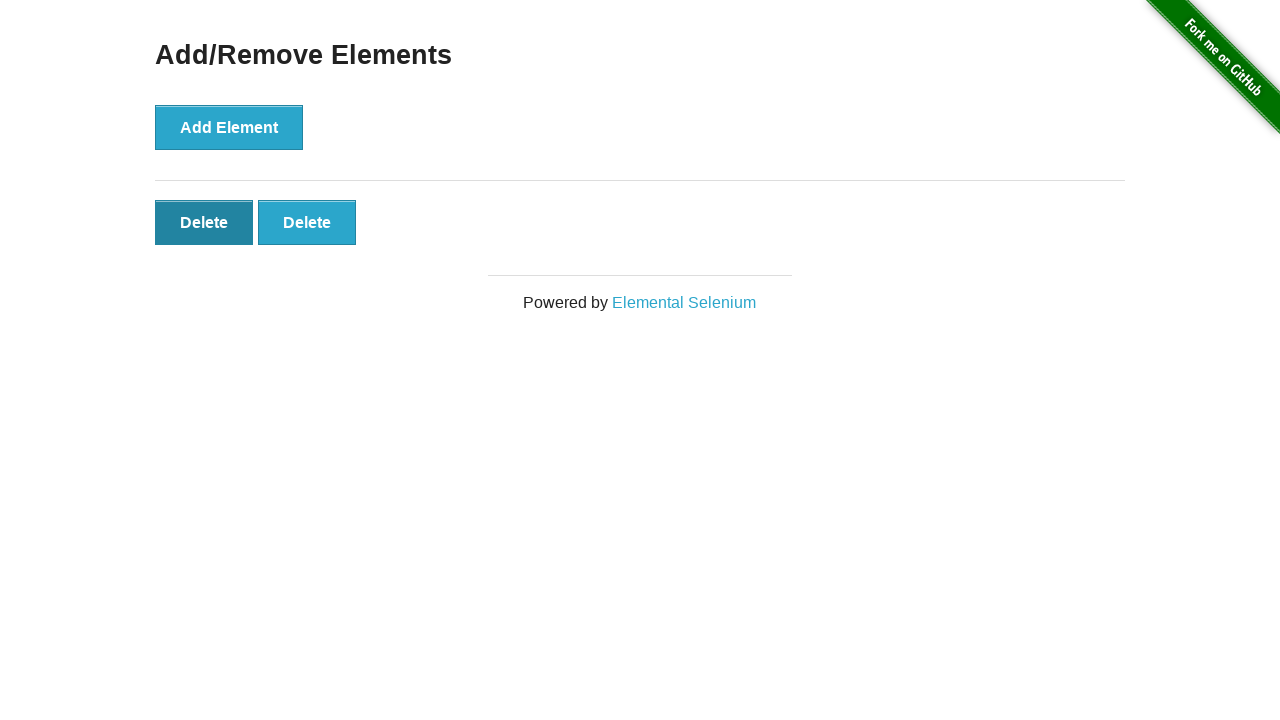

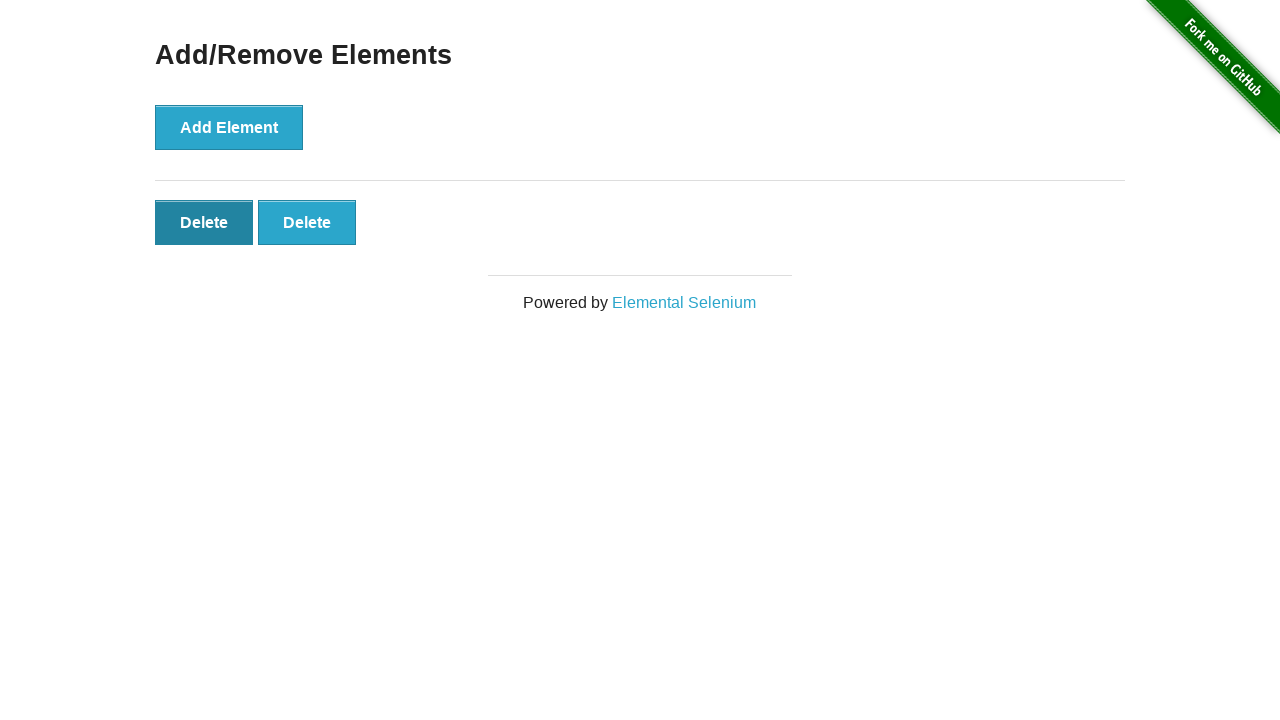